Tests opening multiple links in new tabs by using Ctrl+Enter keyboard shortcut on each link in a list, then iterates through all opened tabs to verify they loaded.

Starting URL: http://qaclickacademy.com/practice.php

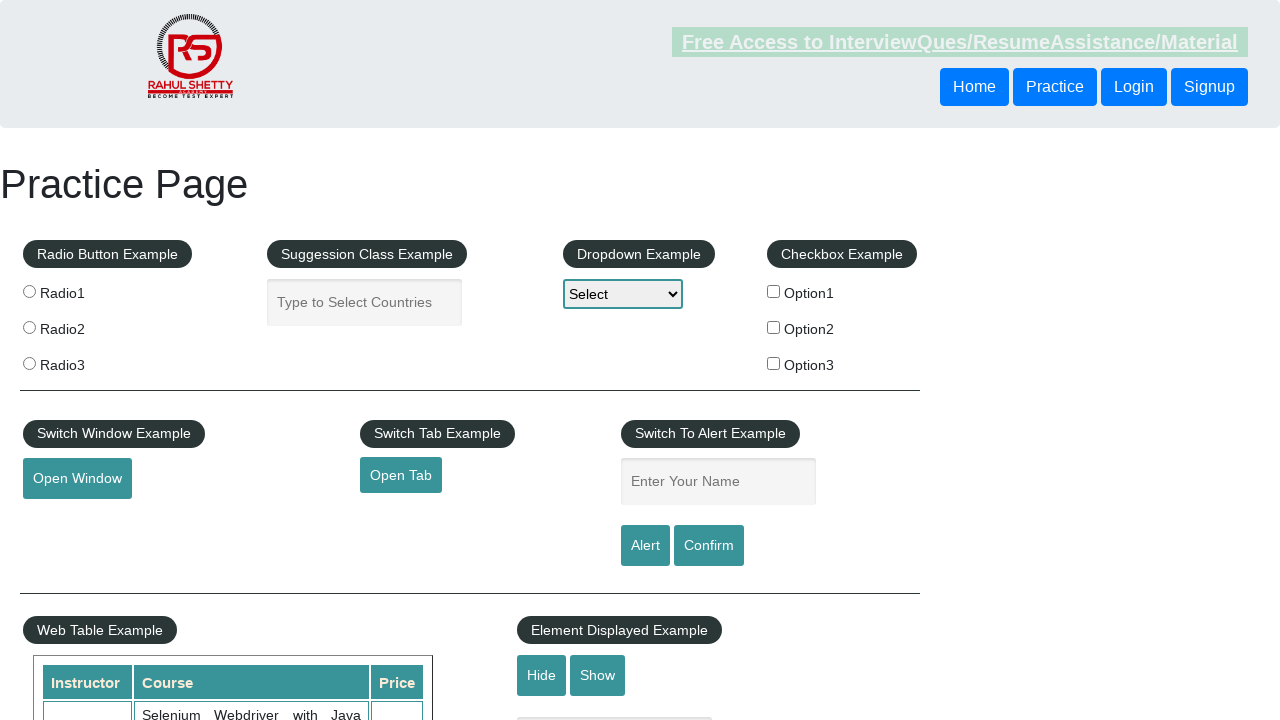

Practice page loaded - located list of links in first table cell
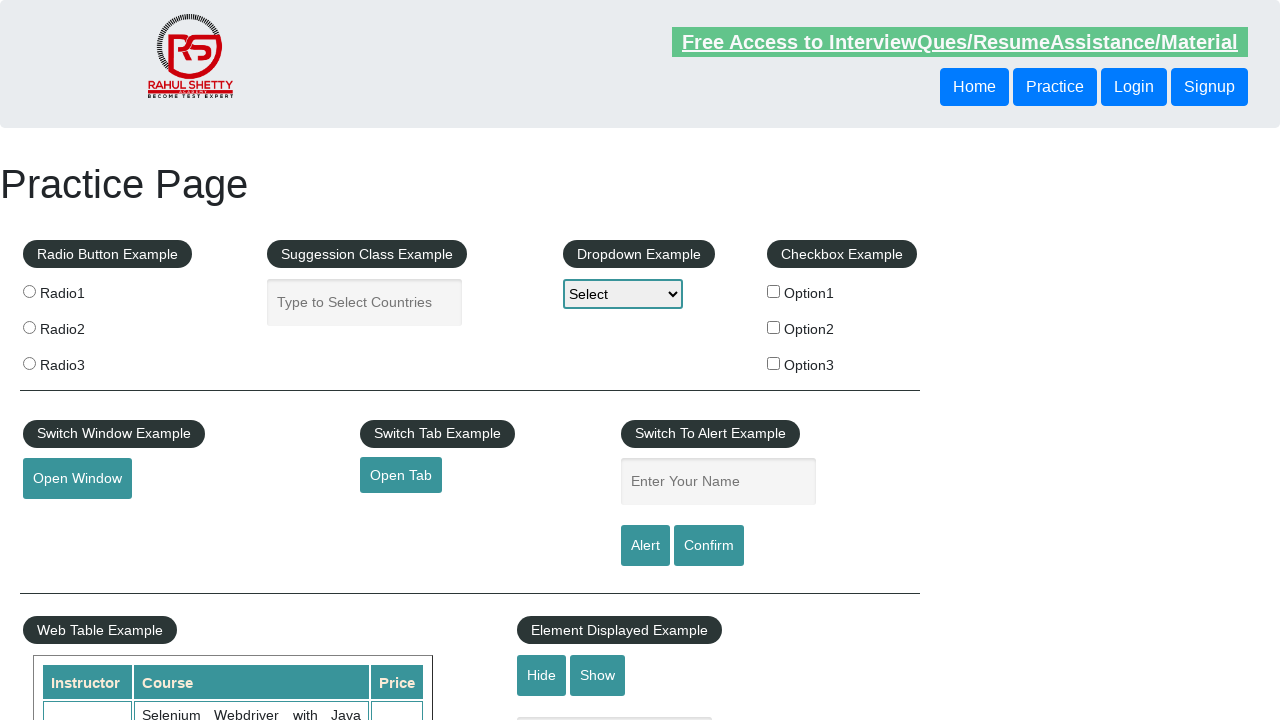

Found 5 links in the list
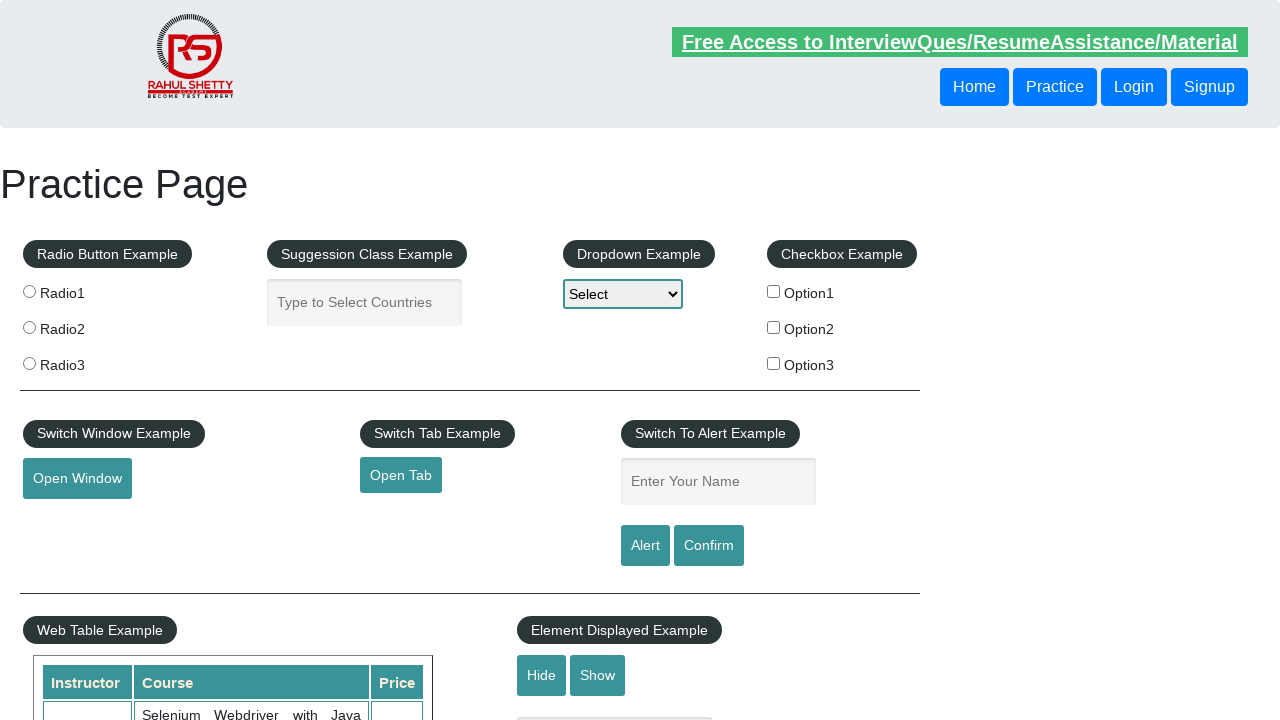

Pressed Ctrl+Enter on link 1 to open in new tab on xpath=//td[1]//ul[1]//a >> nth=0
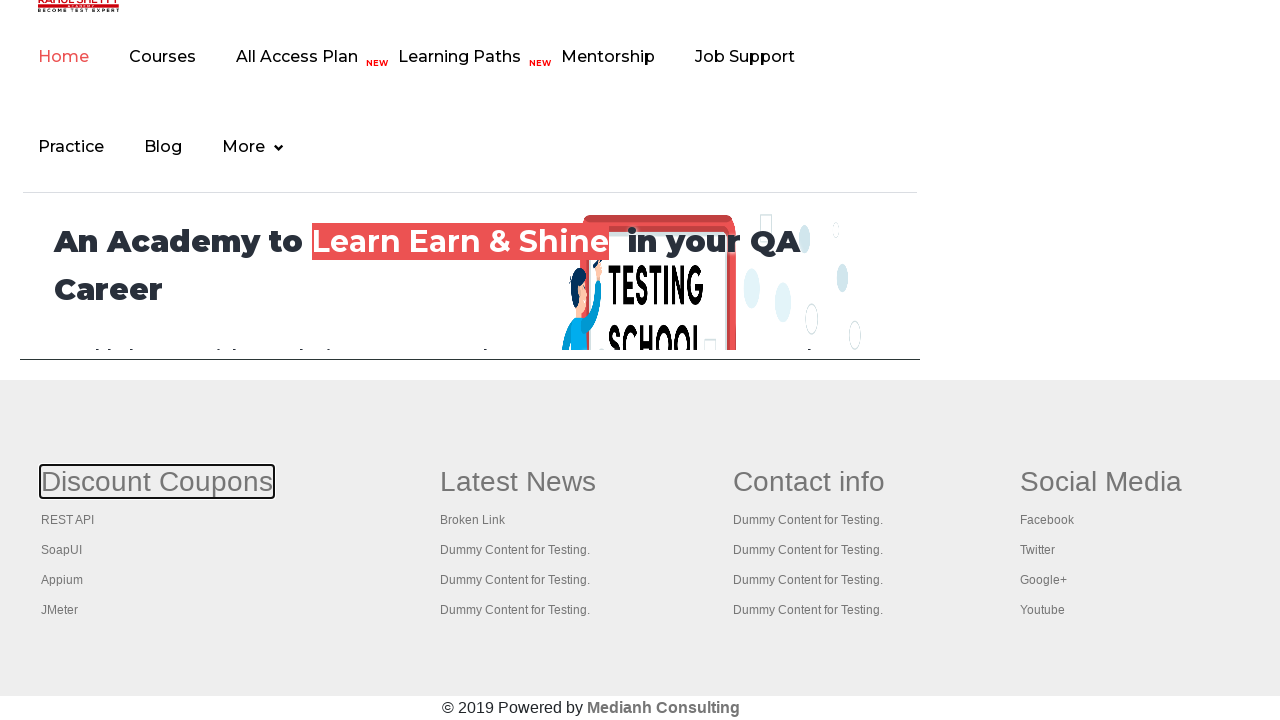

Waited for link 1 to load in new tab
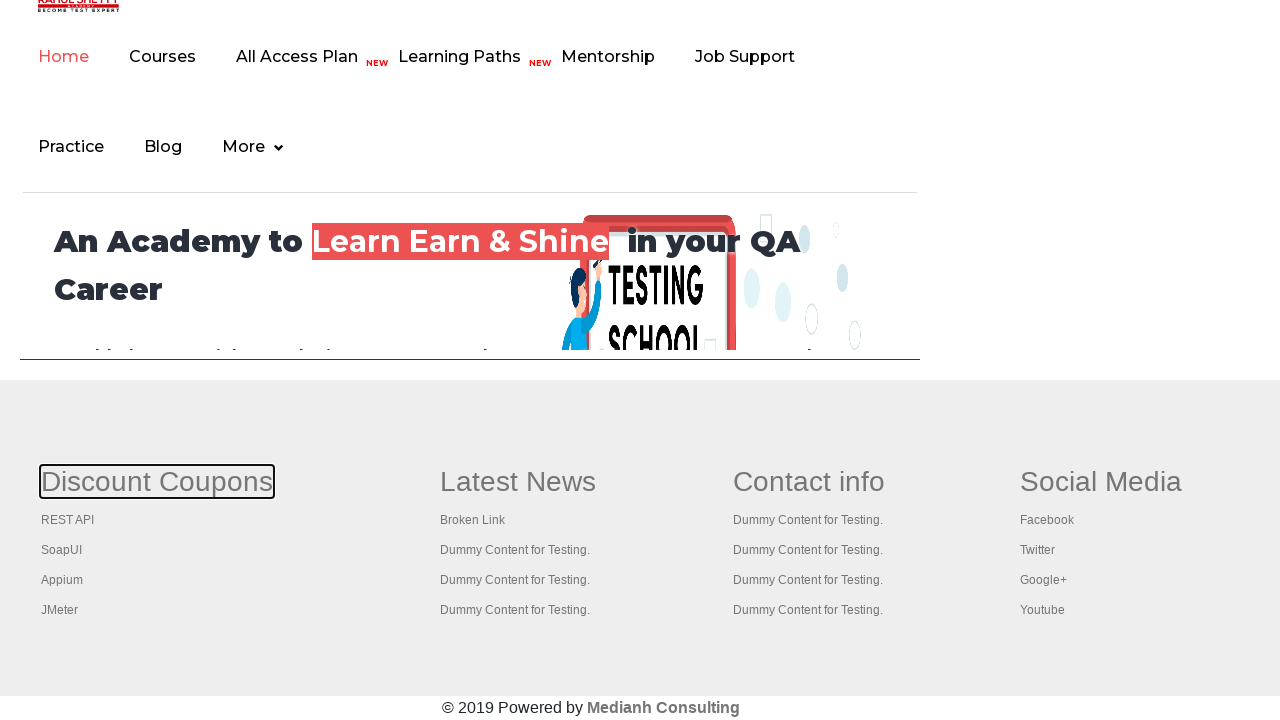

Pressed Ctrl+Enter on link 2 to open in new tab on xpath=//td[1]//ul[1]//a >> nth=1
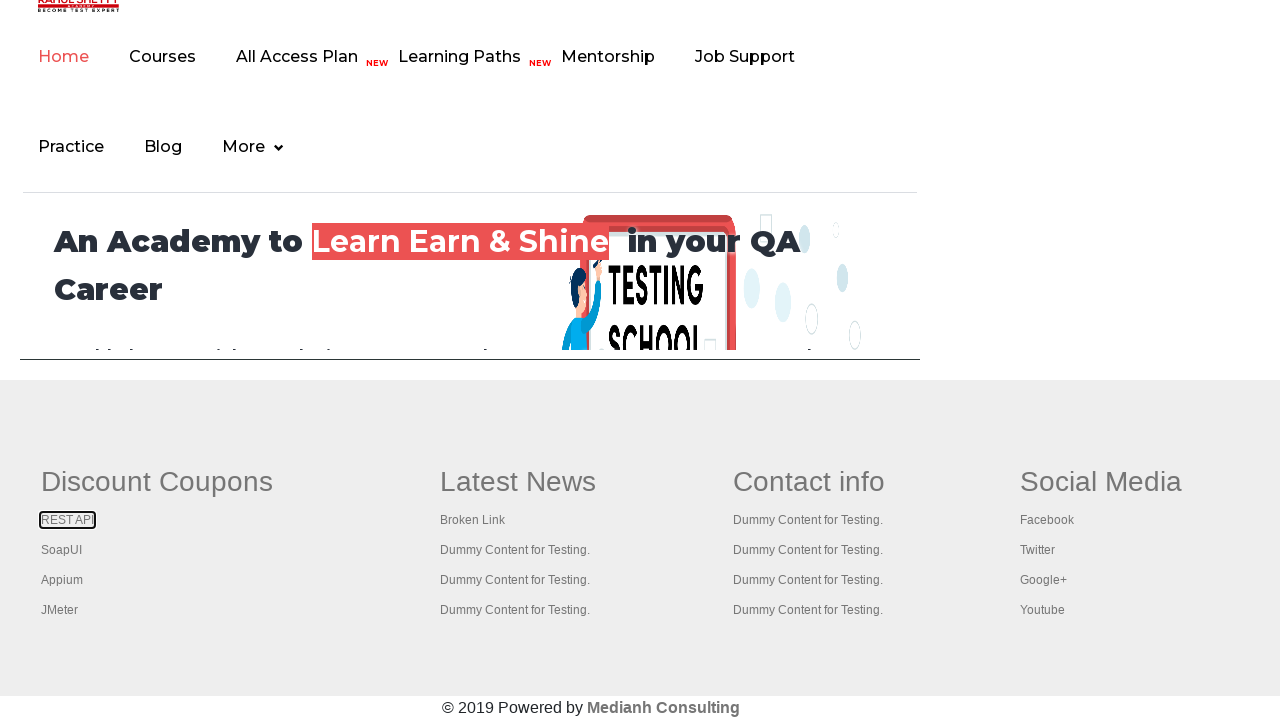

Waited for link 2 to load in new tab
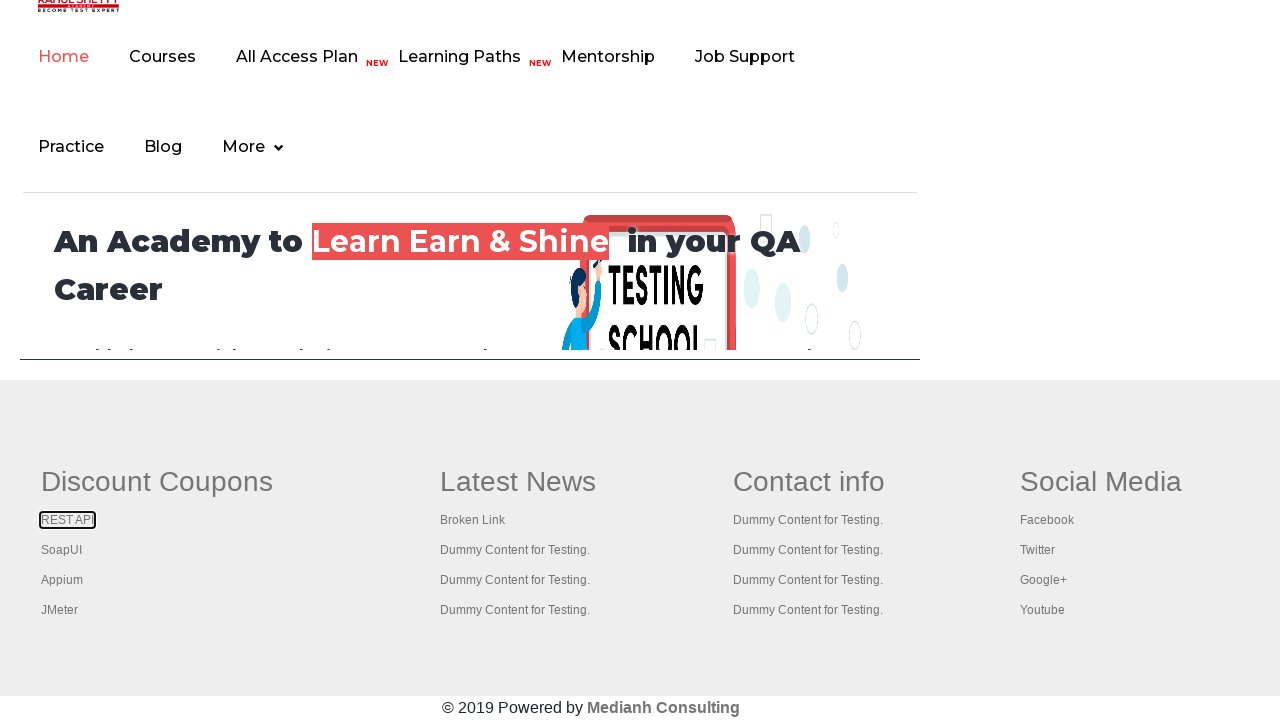

Pressed Ctrl+Enter on link 3 to open in new tab on xpath=//td[1]//ul[1]//a >> nth=2
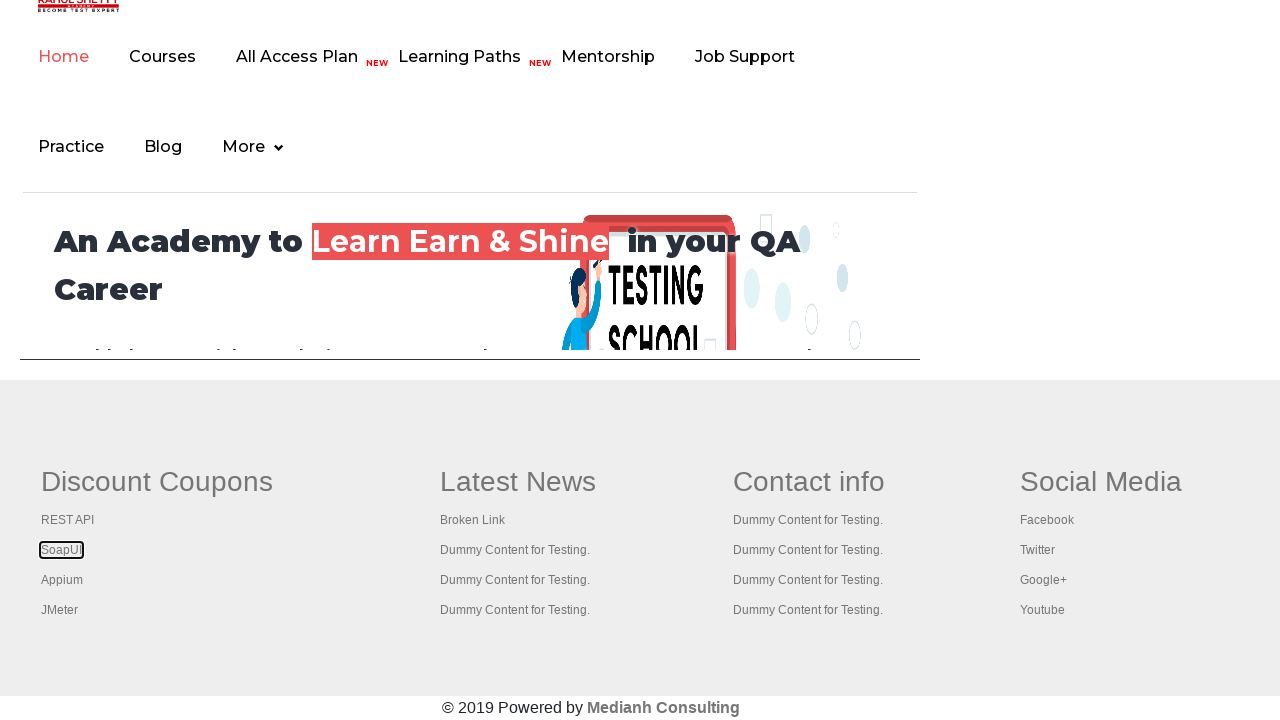

Waited for link 3 to load in new tab
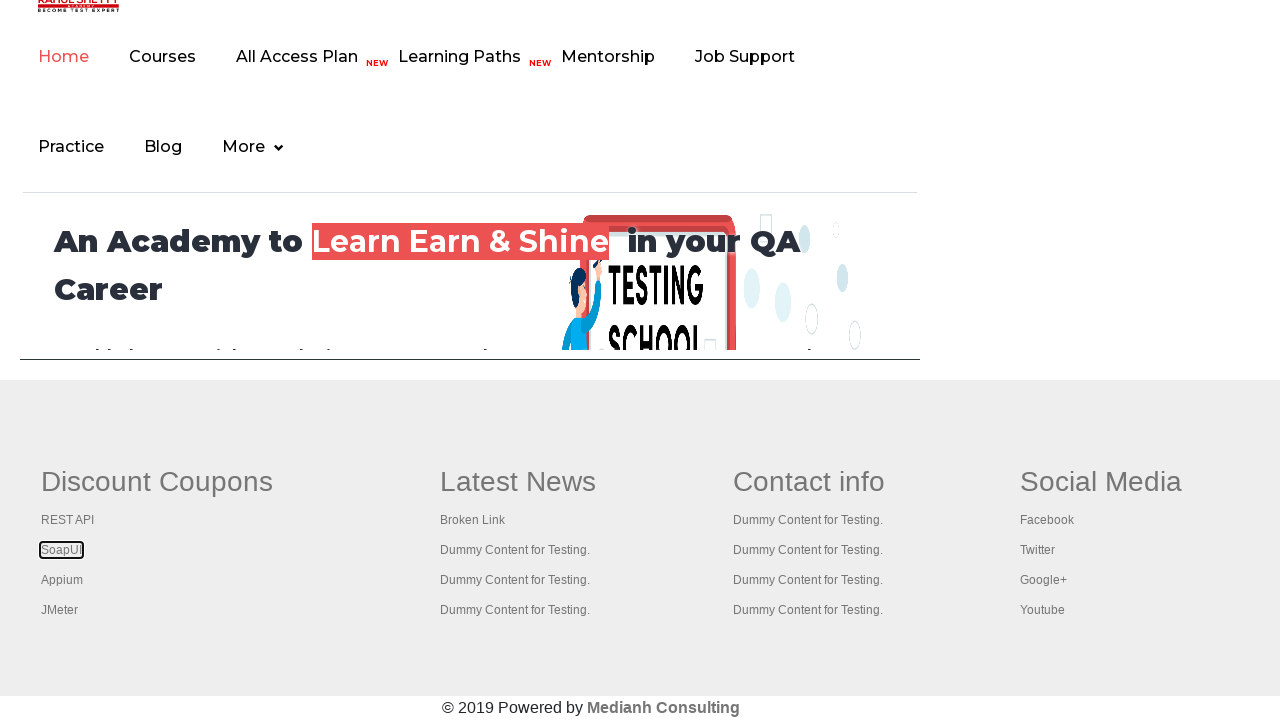

Pressed Ctrl+Enter on link 4 to open in new tab on xpath=//td[1]//ul[1]//a >> nth=3
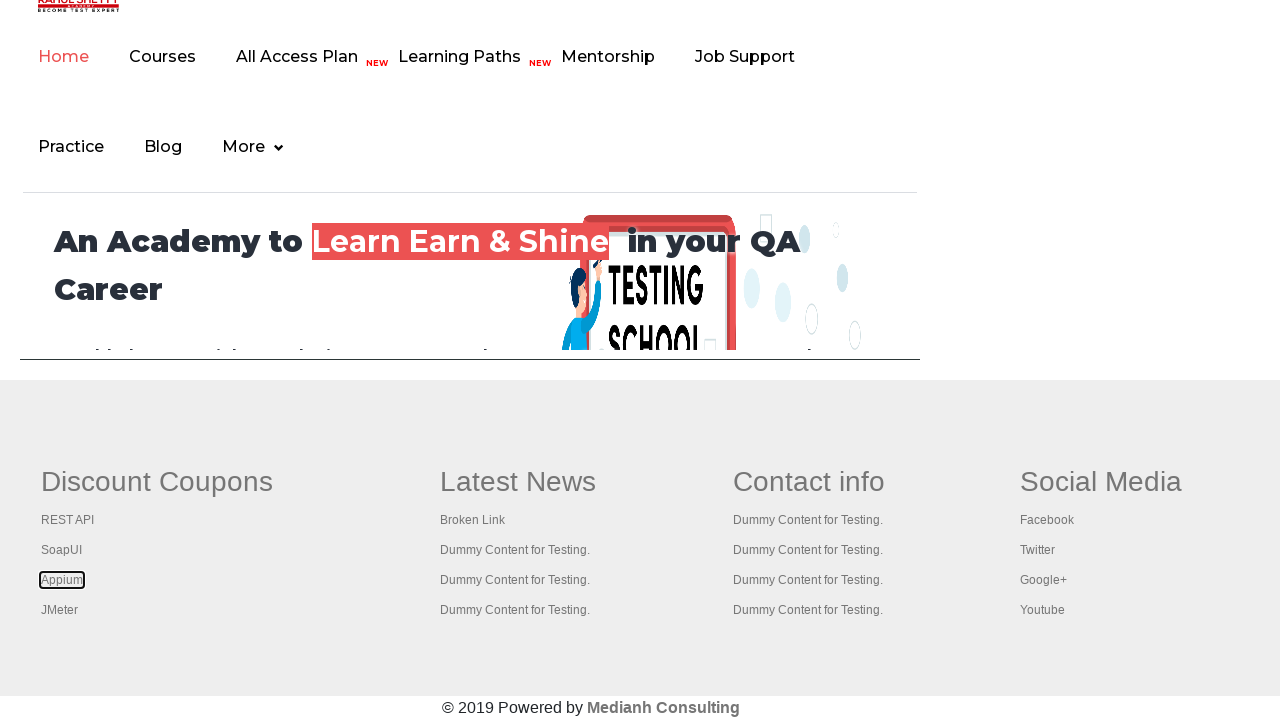

Waited for link 4 to load in new tab
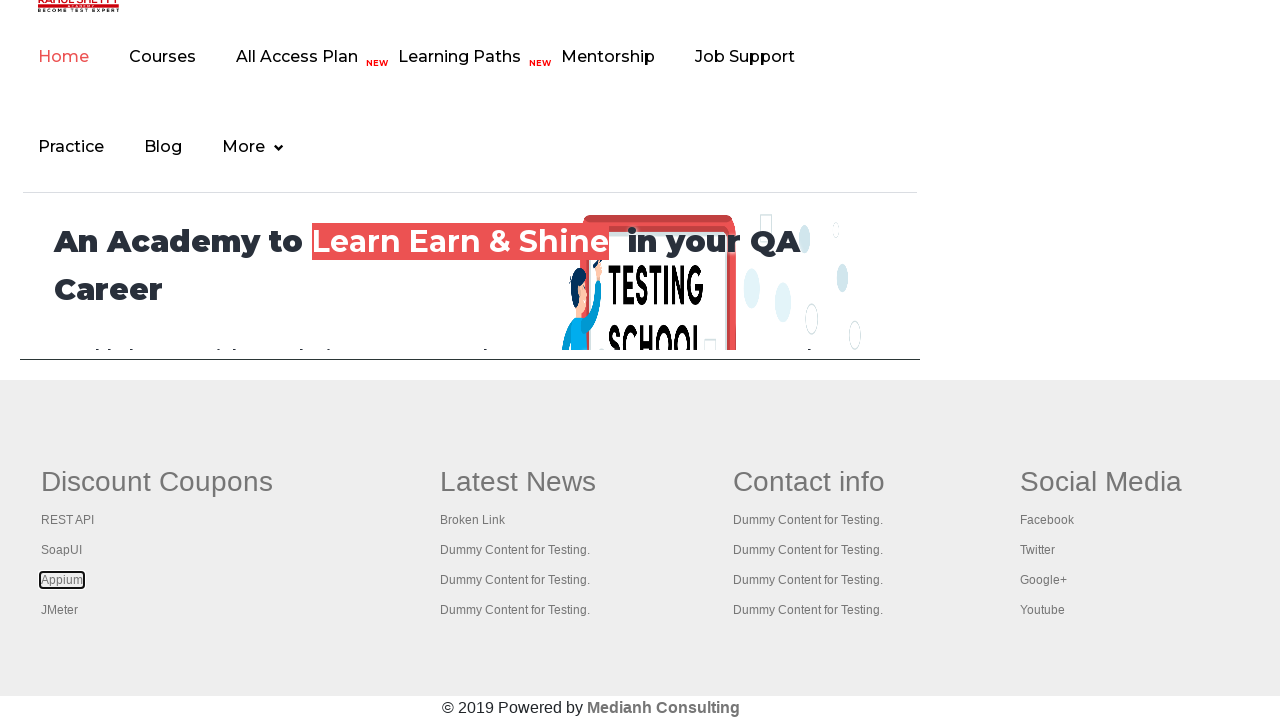

Pressed Ctrl+Enter on link 5 to open in new tab on xpath=//td[1]//ul[1]//a >> nth=4
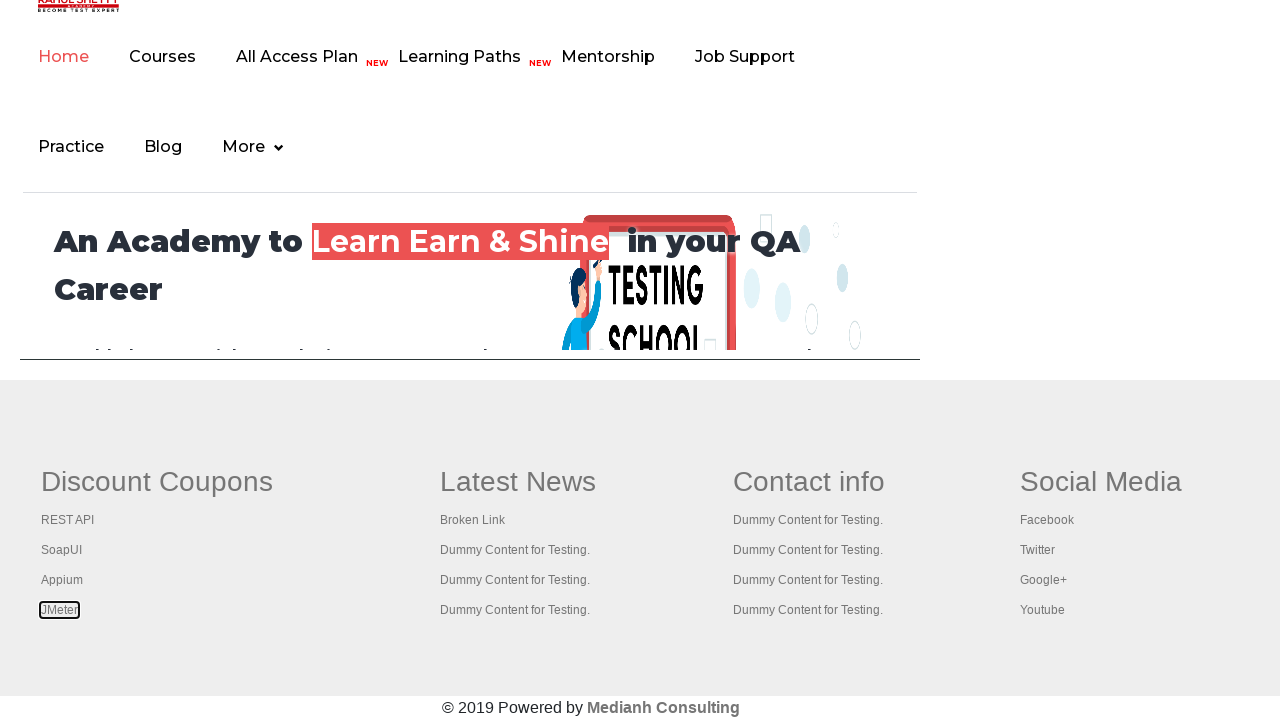

Waited for link 5 to load in new tab
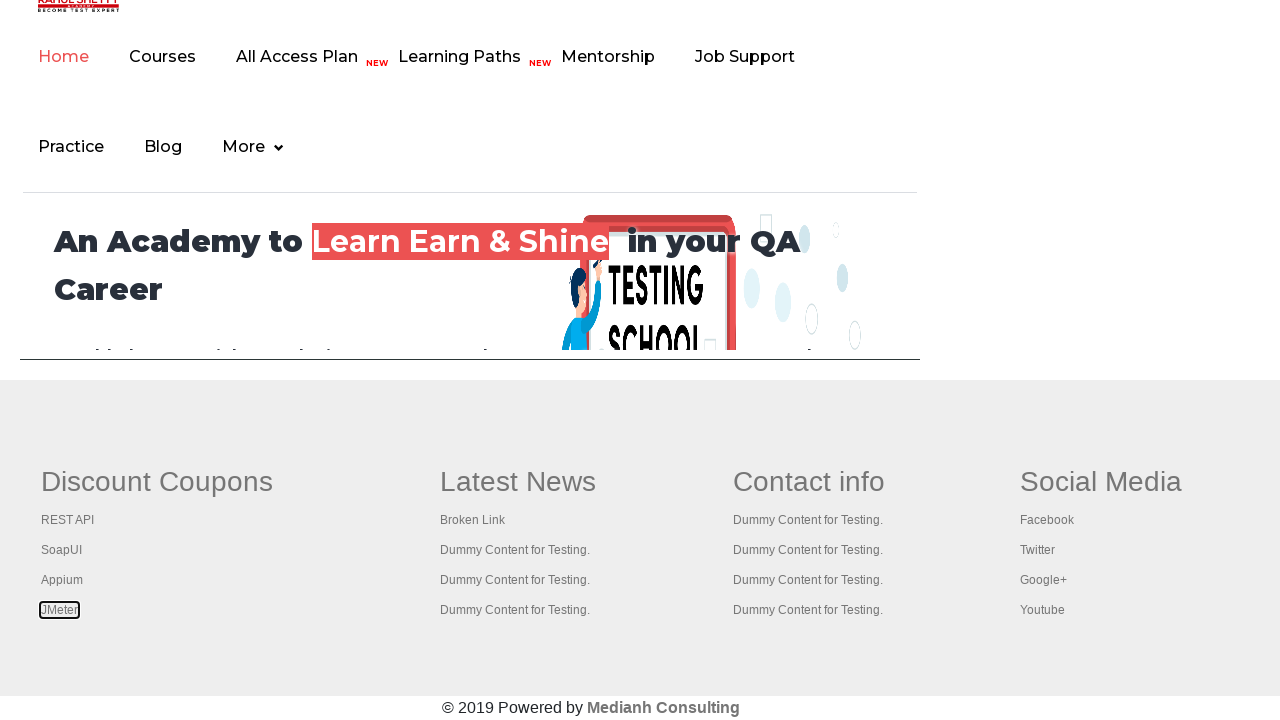

Retrieved all 6 open tabs from context
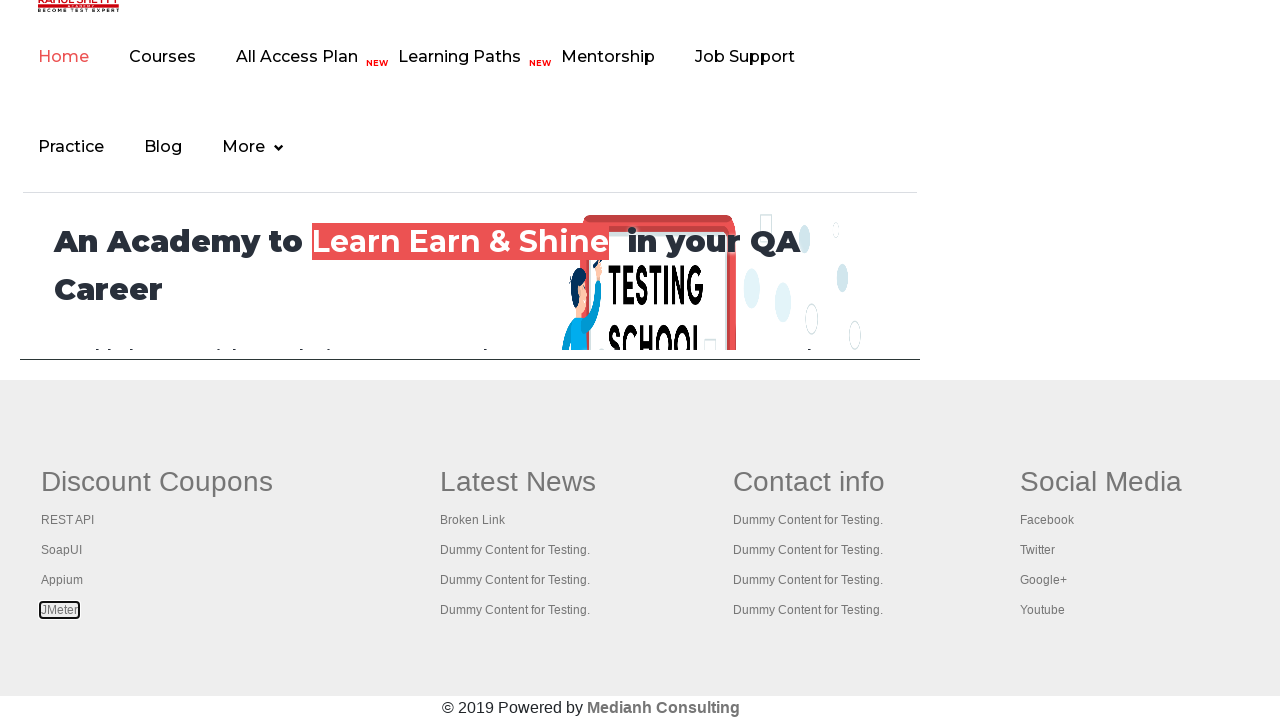

Brought tab 1 to front
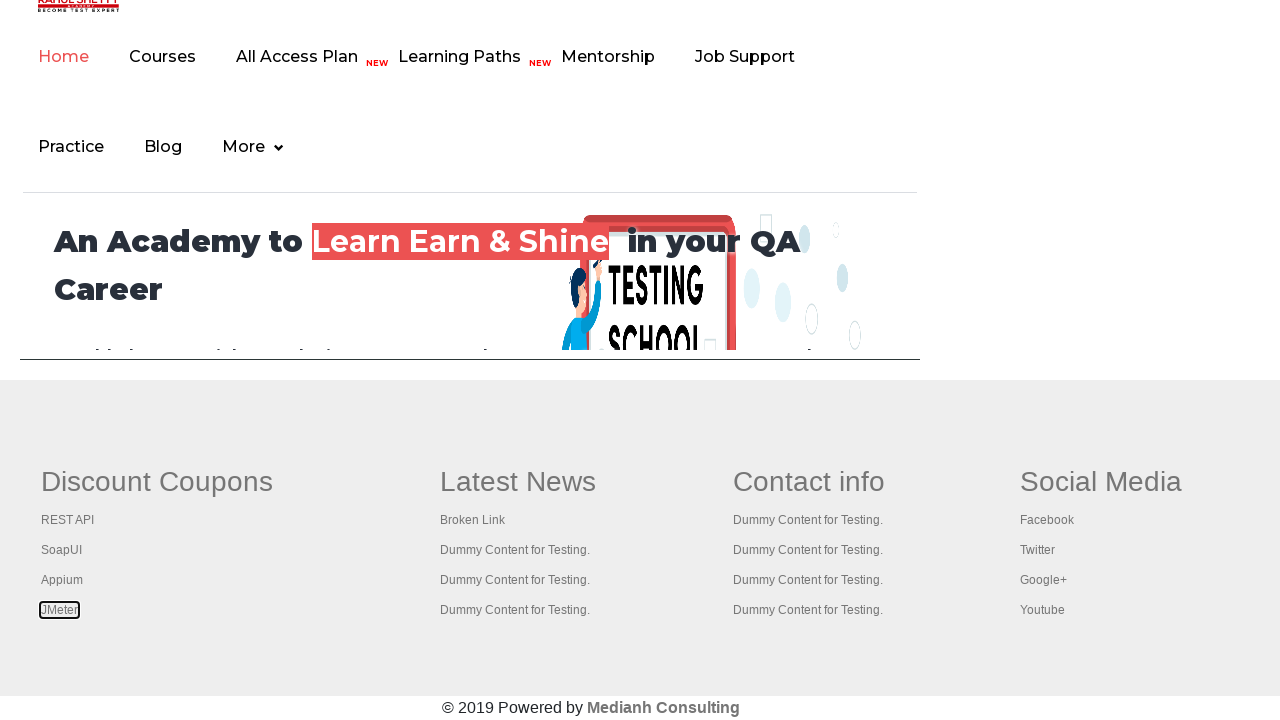

Tab 1 finished loading - DOM content loaded
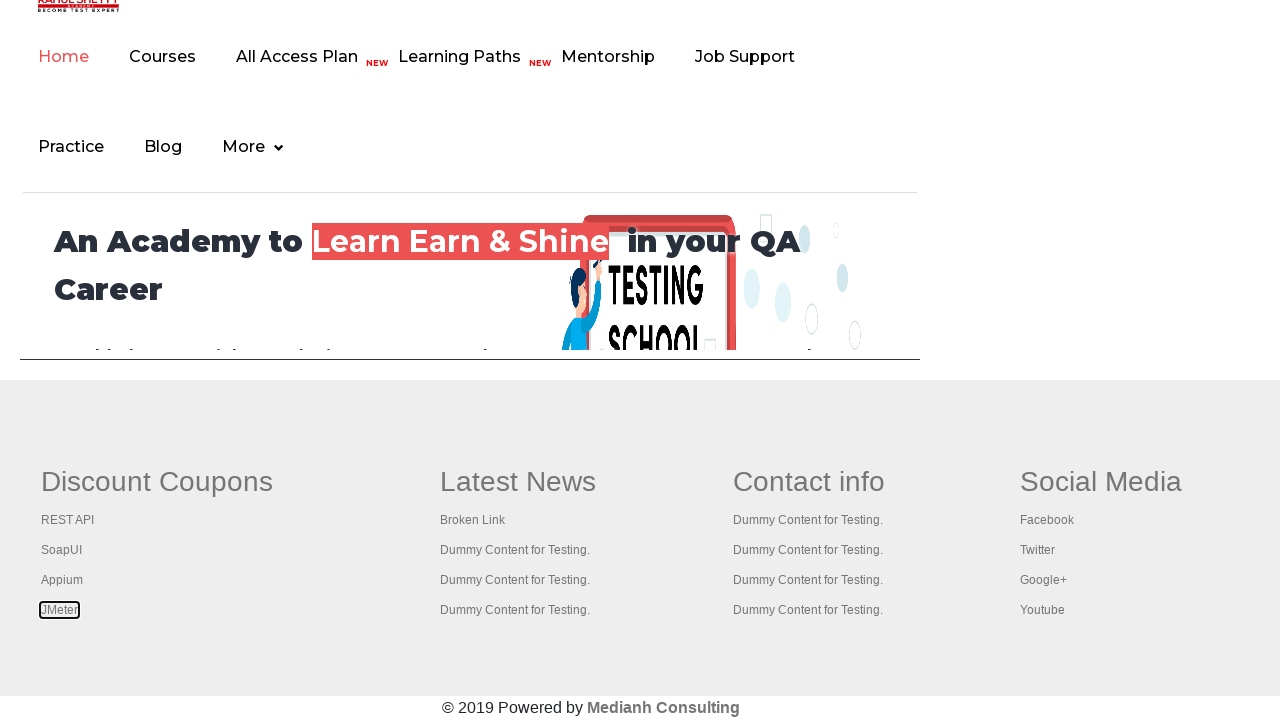

Brought tab 2 to front
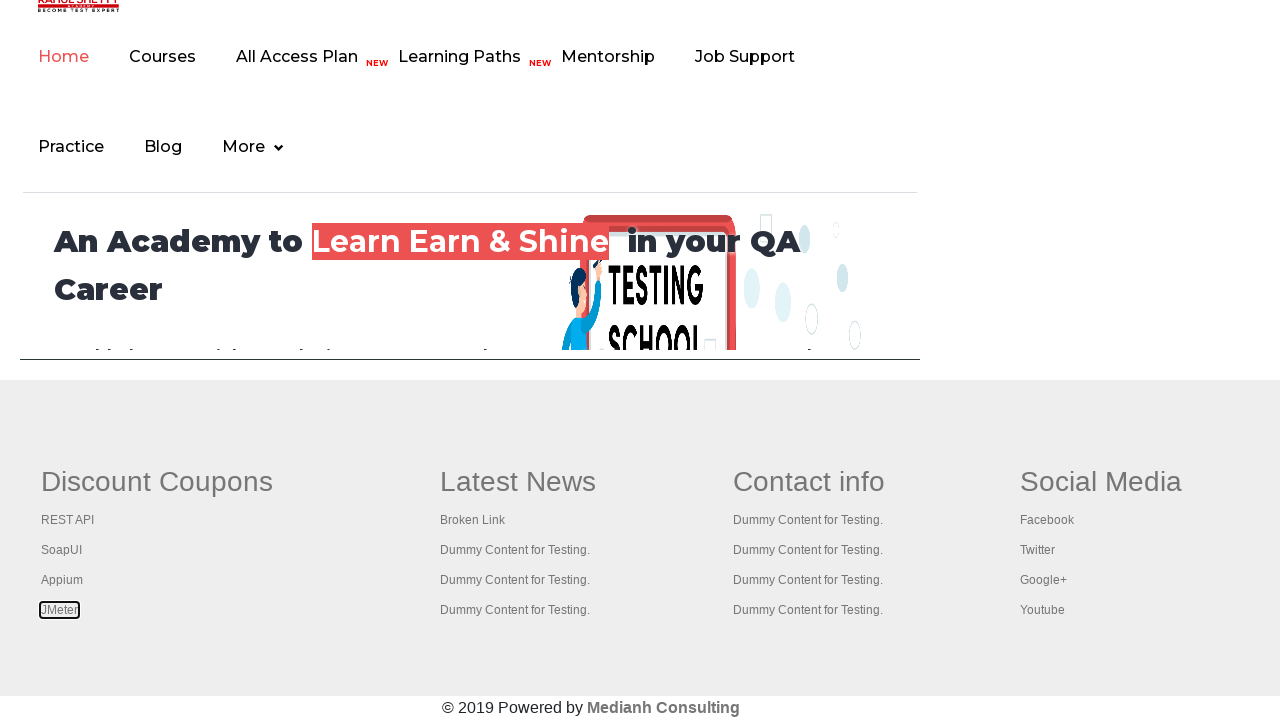

Tab 2 finished loading - DOM content loaded
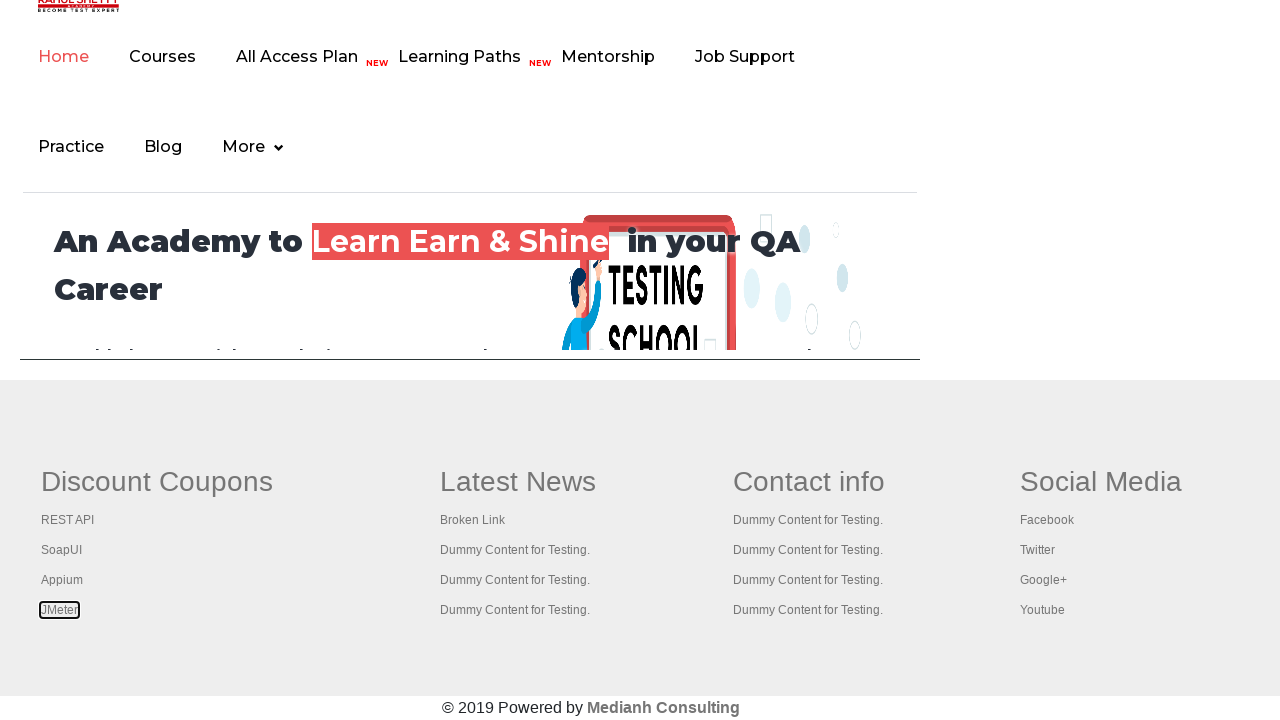

Brought tab 3 to front
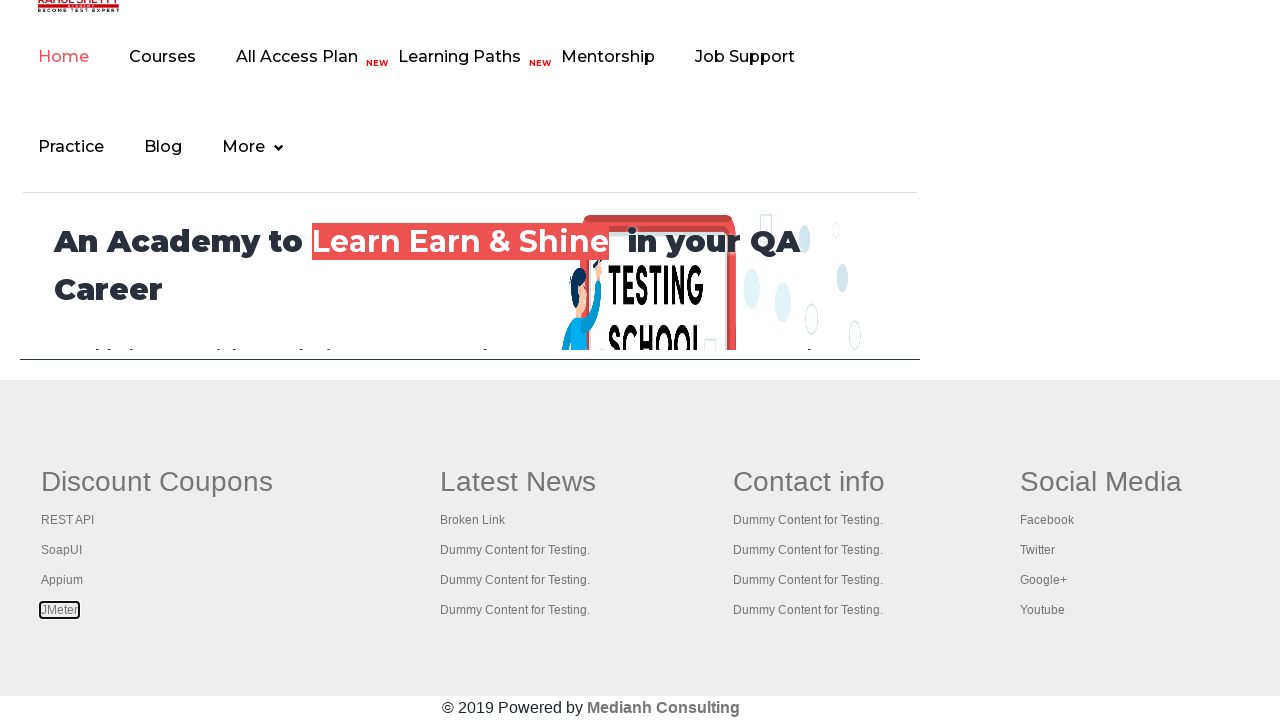

Tab 3 finished loading - DOM content loaded
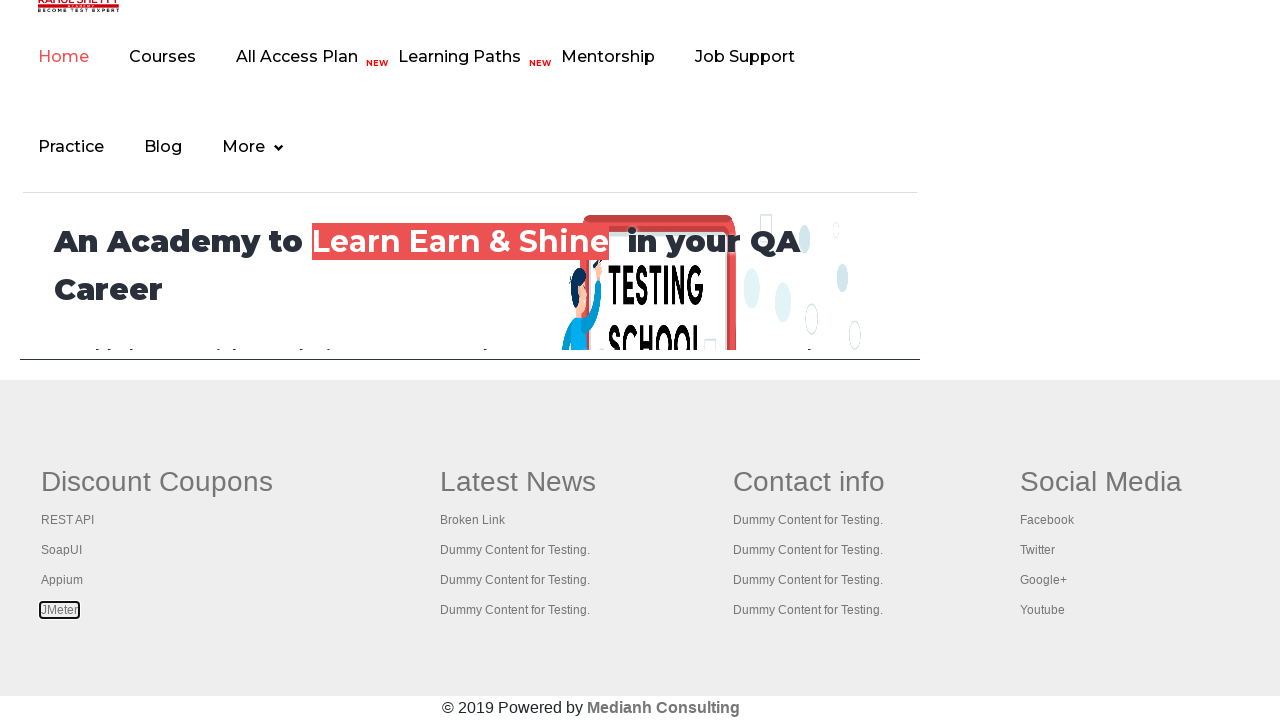

Brought tab 4 to front
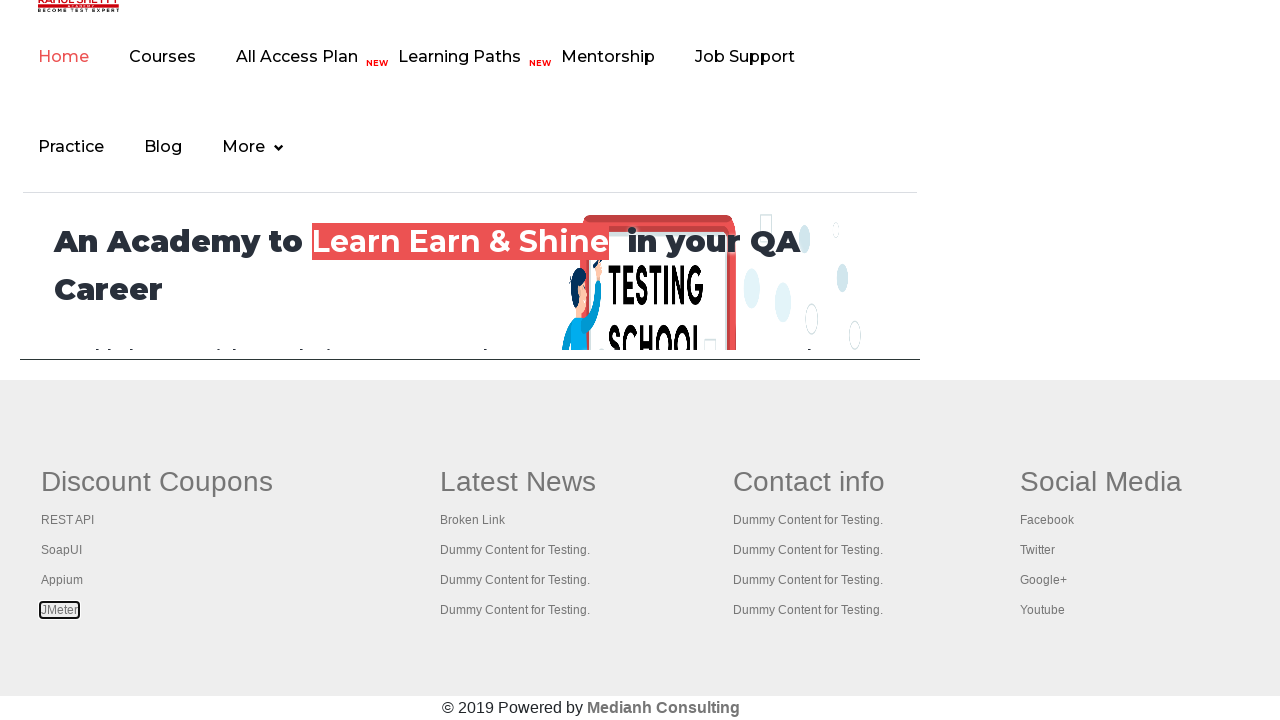

Tab 4 finished loading - DOM content loaded
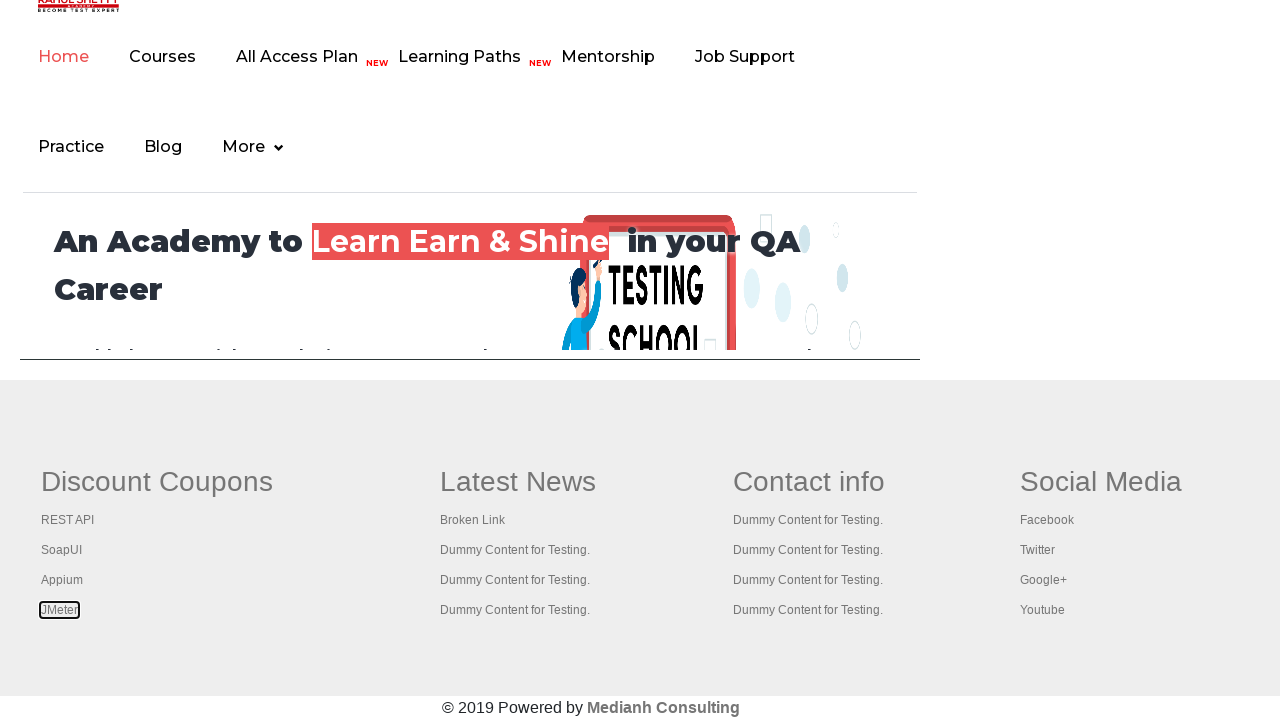

Brought tab 5 to front
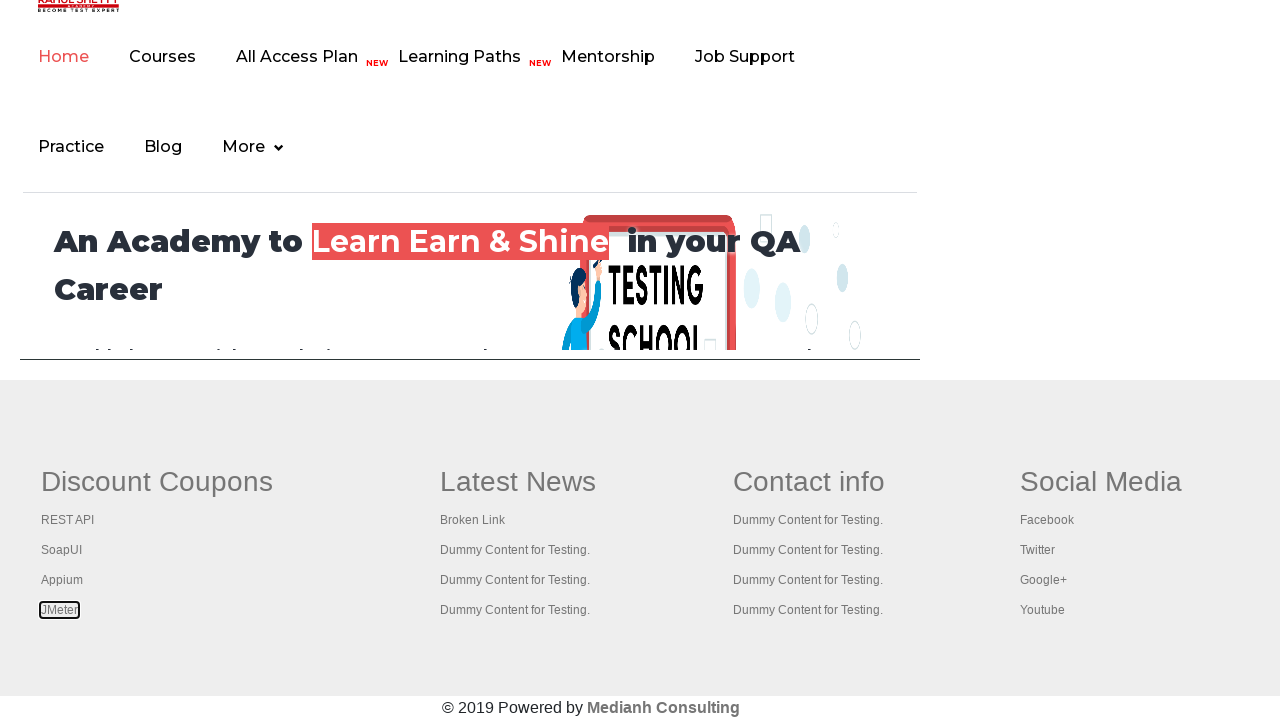

Tab 5 finished loading - DOM content loaded
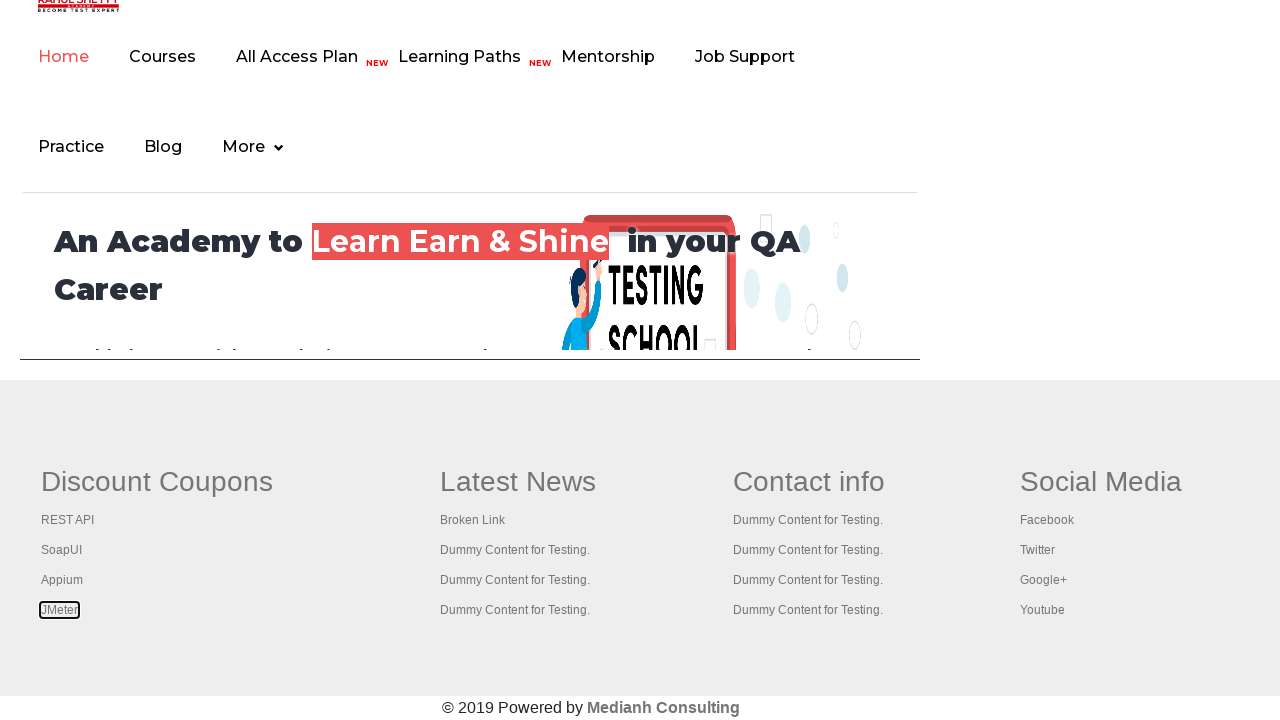

Brought tab 6 to front
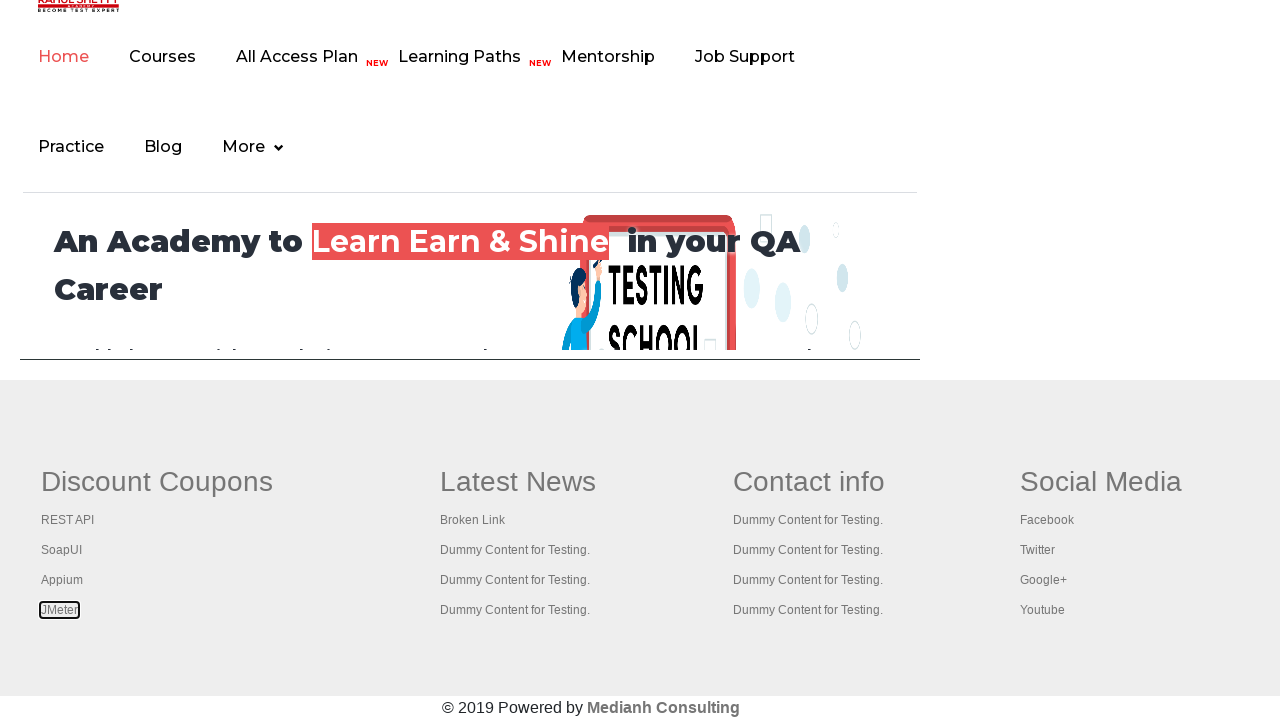

Tab 6 finished loading - DOM content loaded
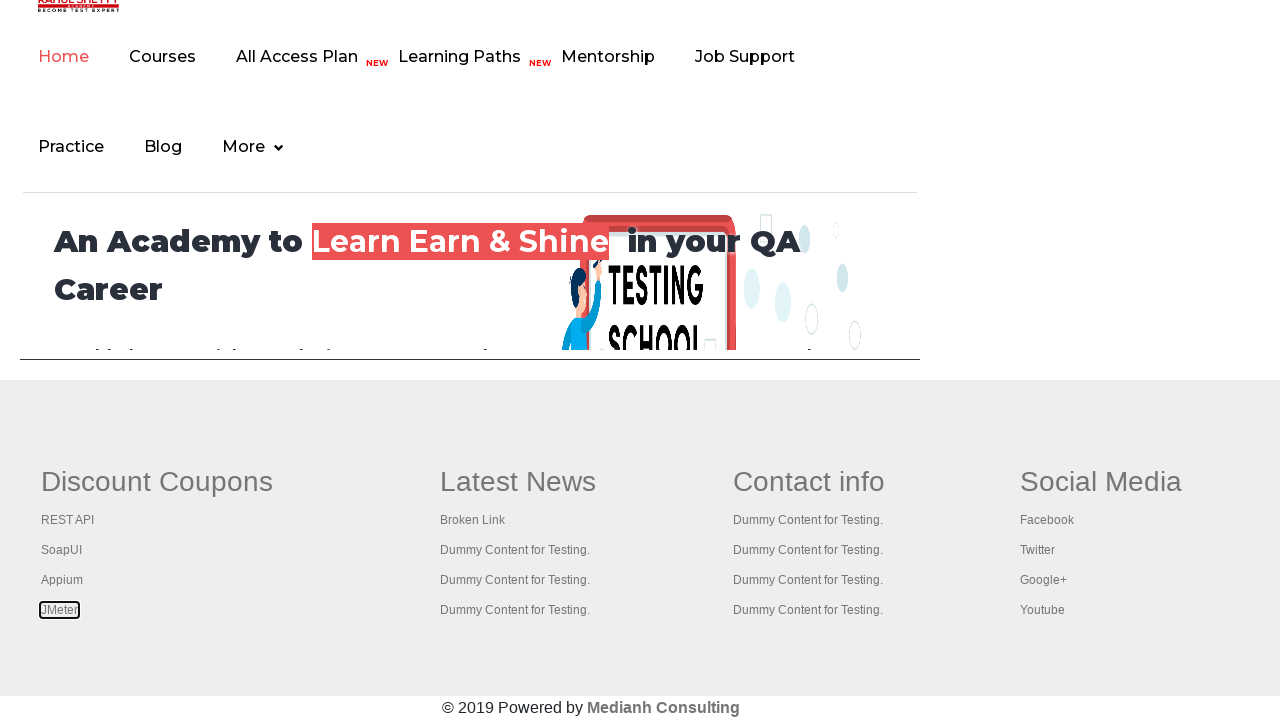

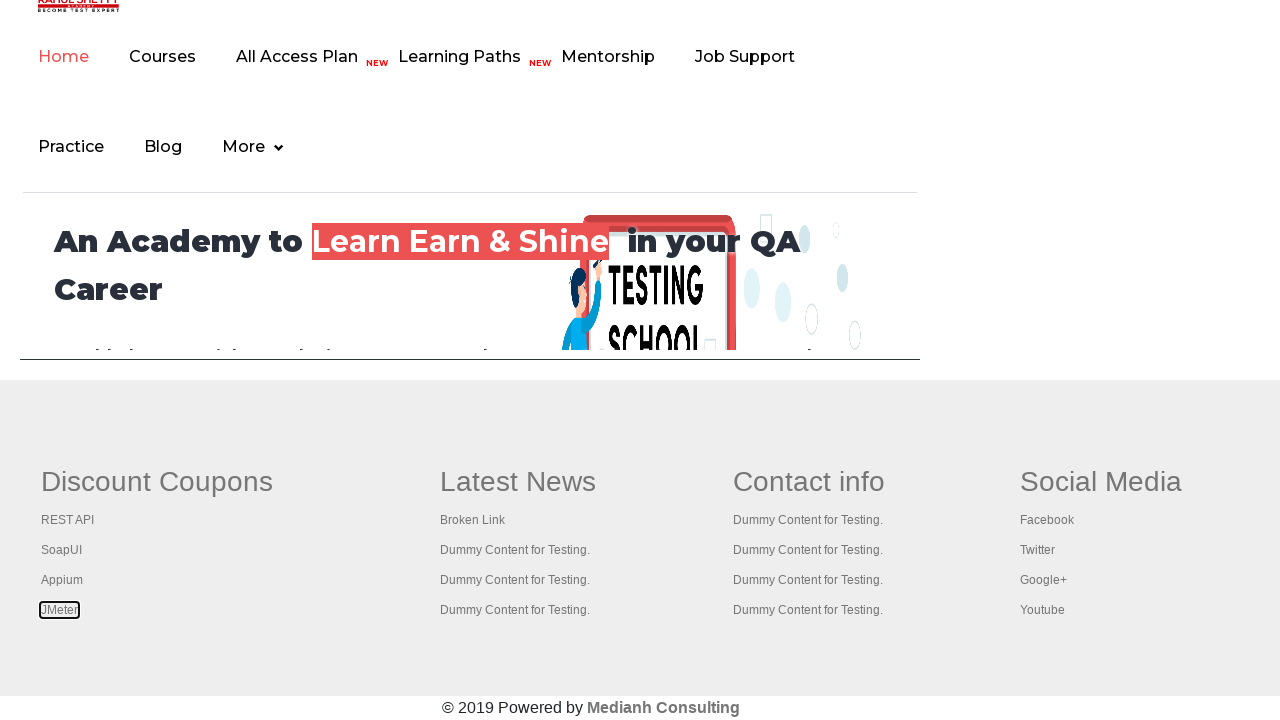